Tests the text box form by entering a full name and submitting, then verifying the name is displayed in the output section

Starting URL: https://demoqa.com/text-box

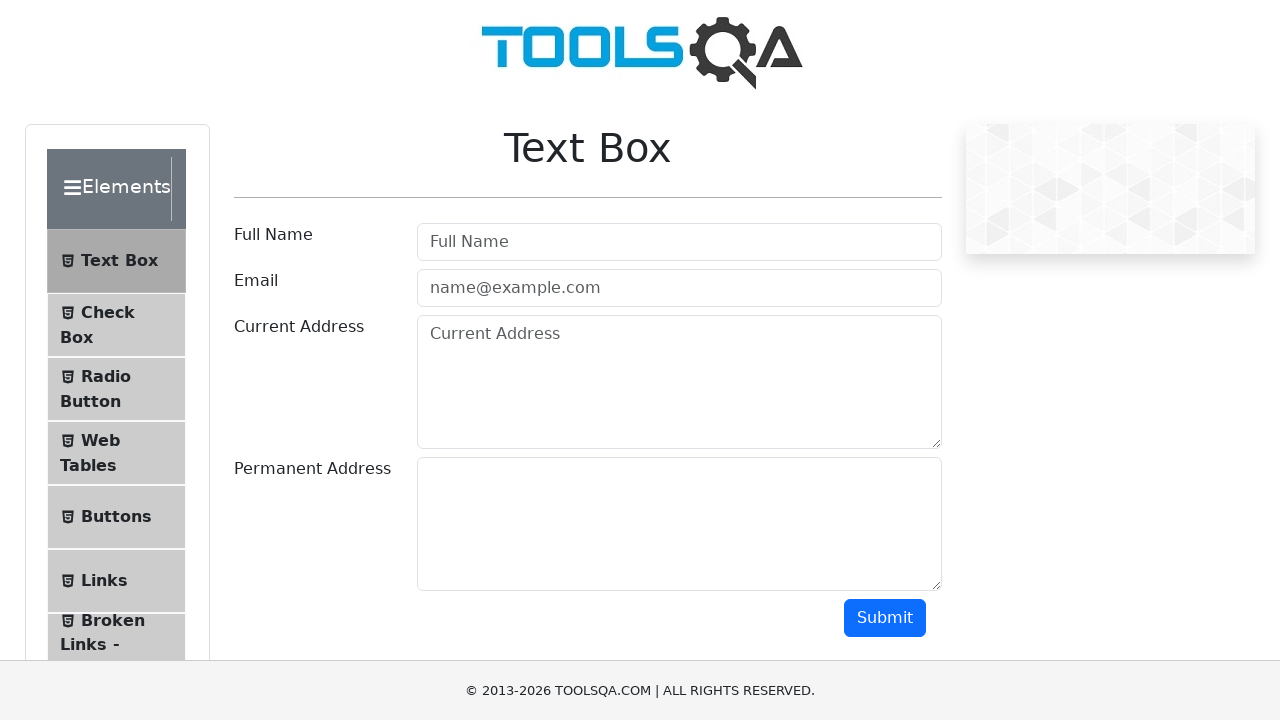

Filled Full Name input field with 'Jason Eligio' on #userName
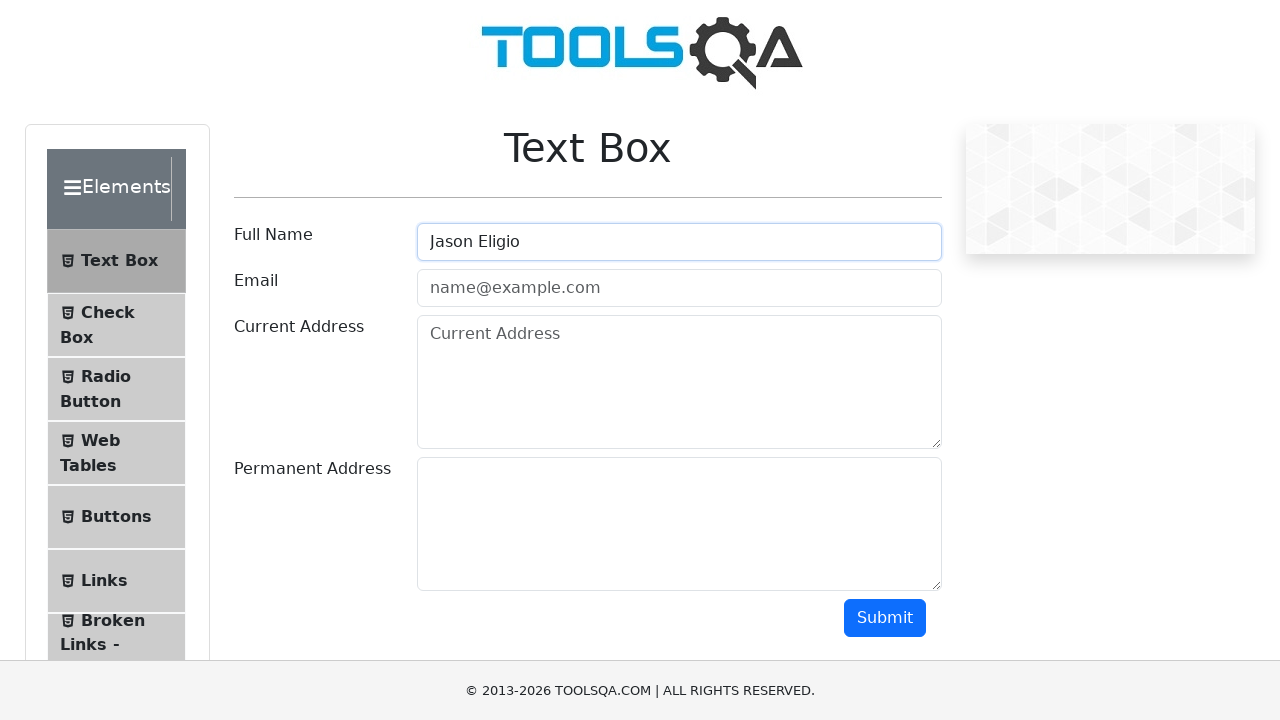

Clicked Submit button to submit the form at (885, 618) on xpath=//button[text()='Submit']
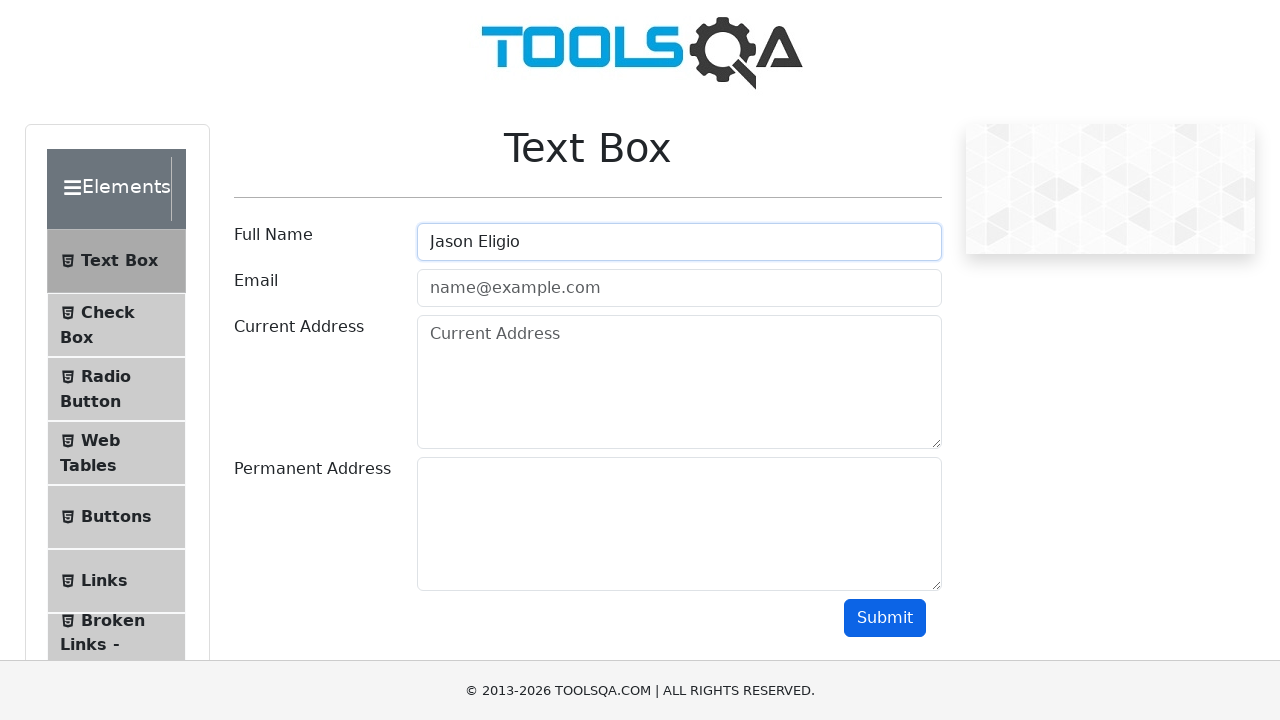

Verified name output section appeared on page
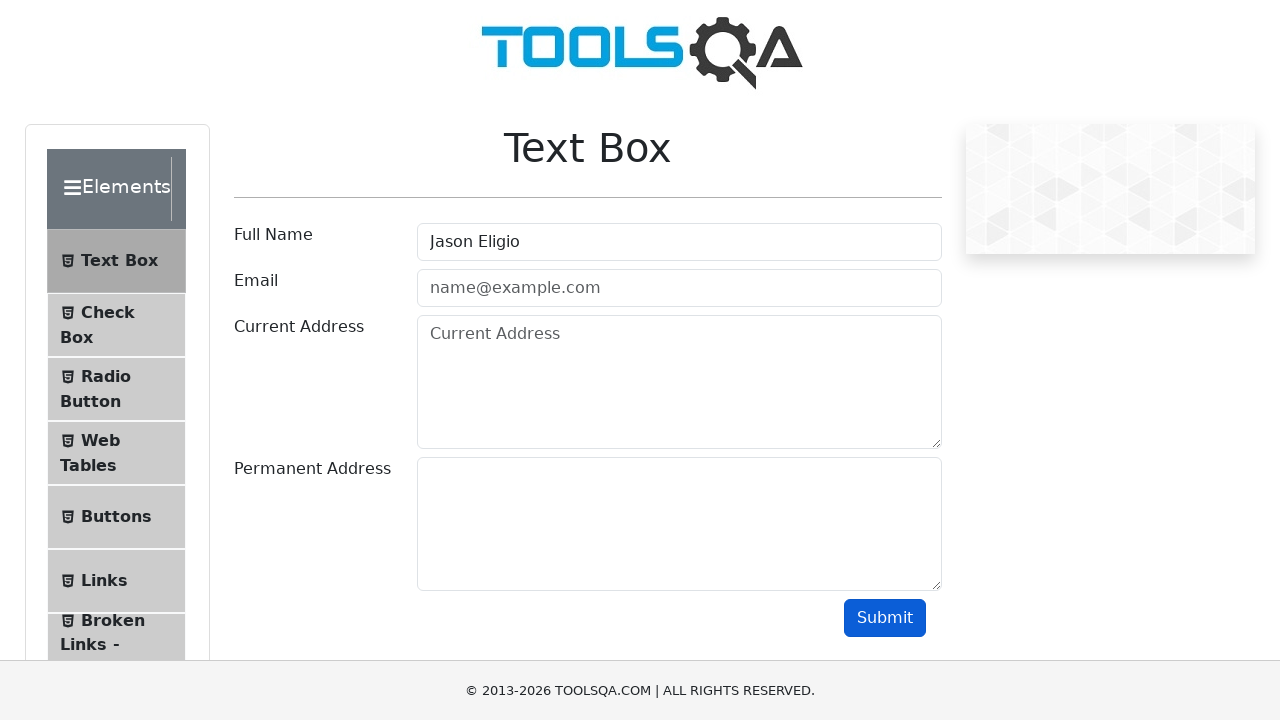

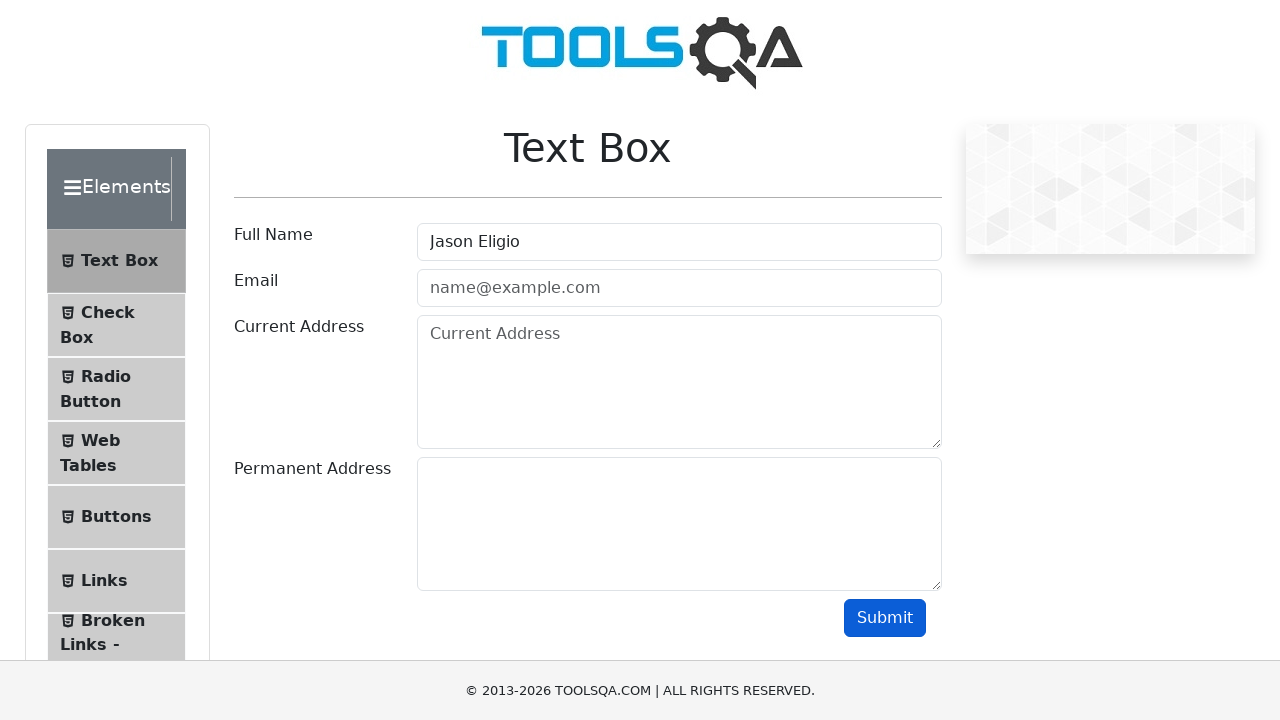